Security test that checks for JavaScript errors by monitoring page error events

Starting URL: https://automationintesting.online/

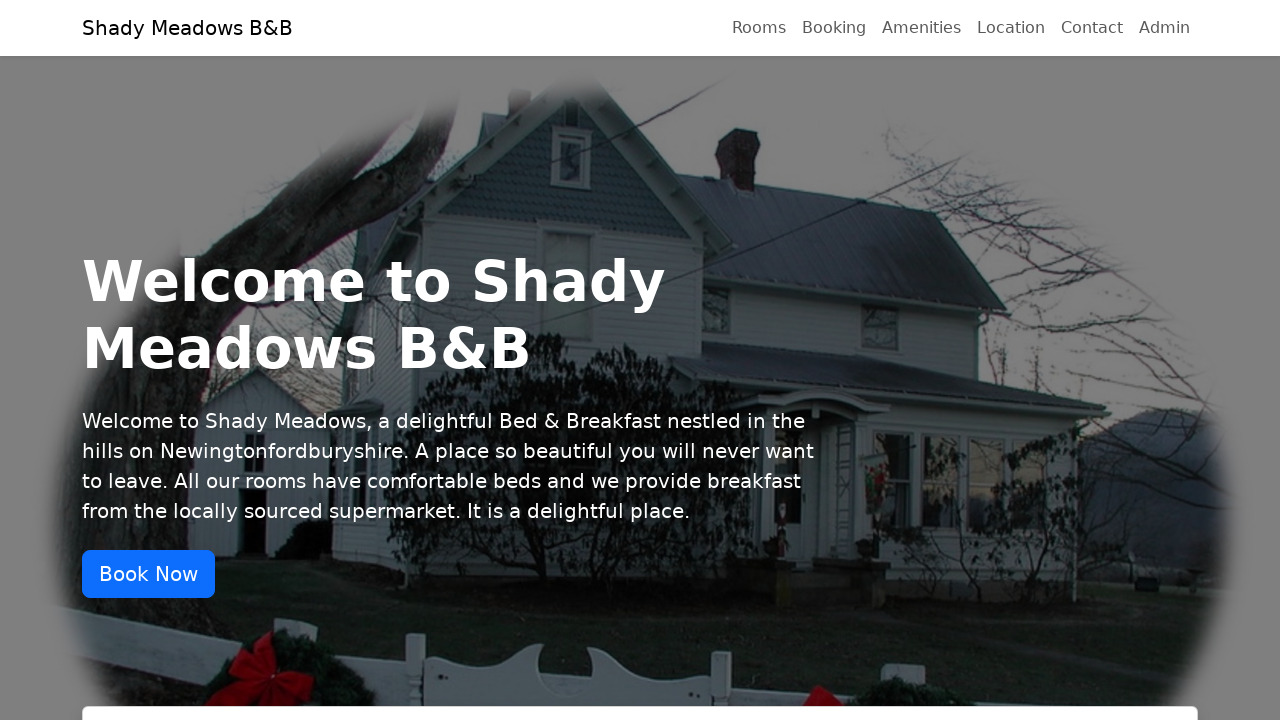

Set up JavaScript error event listener
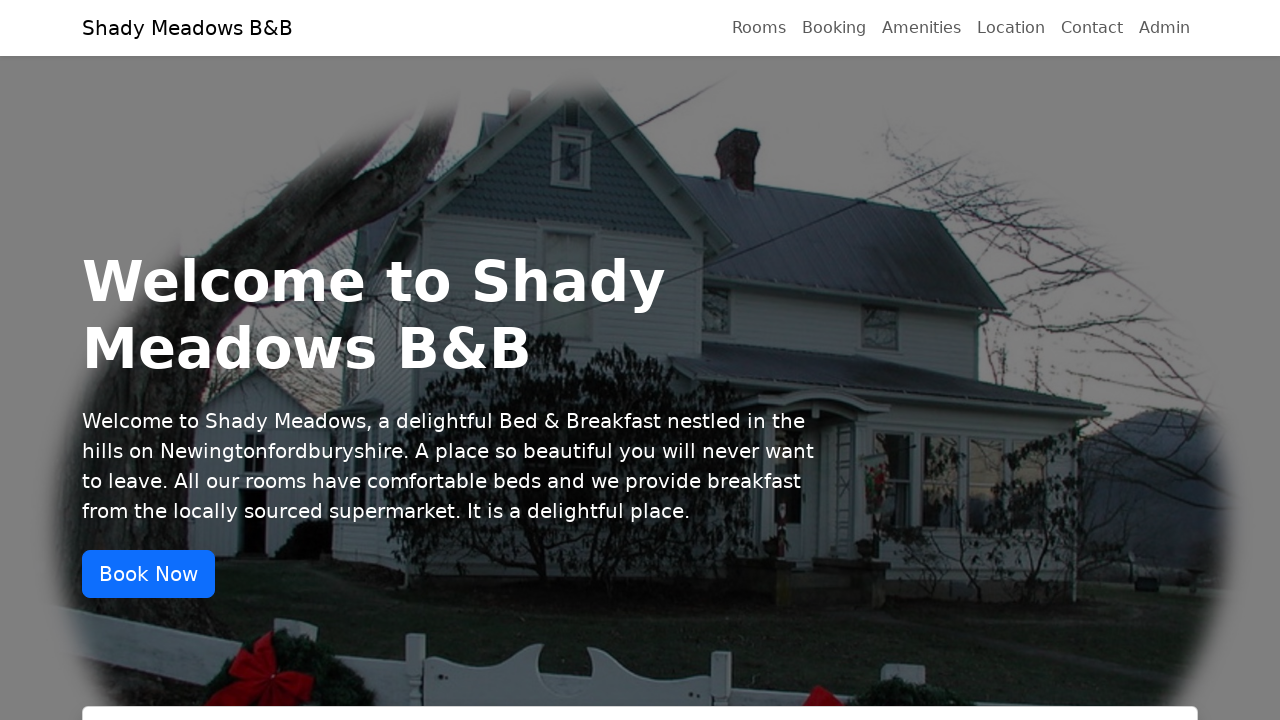

Reloaded the page to monitor for JavaScript errors
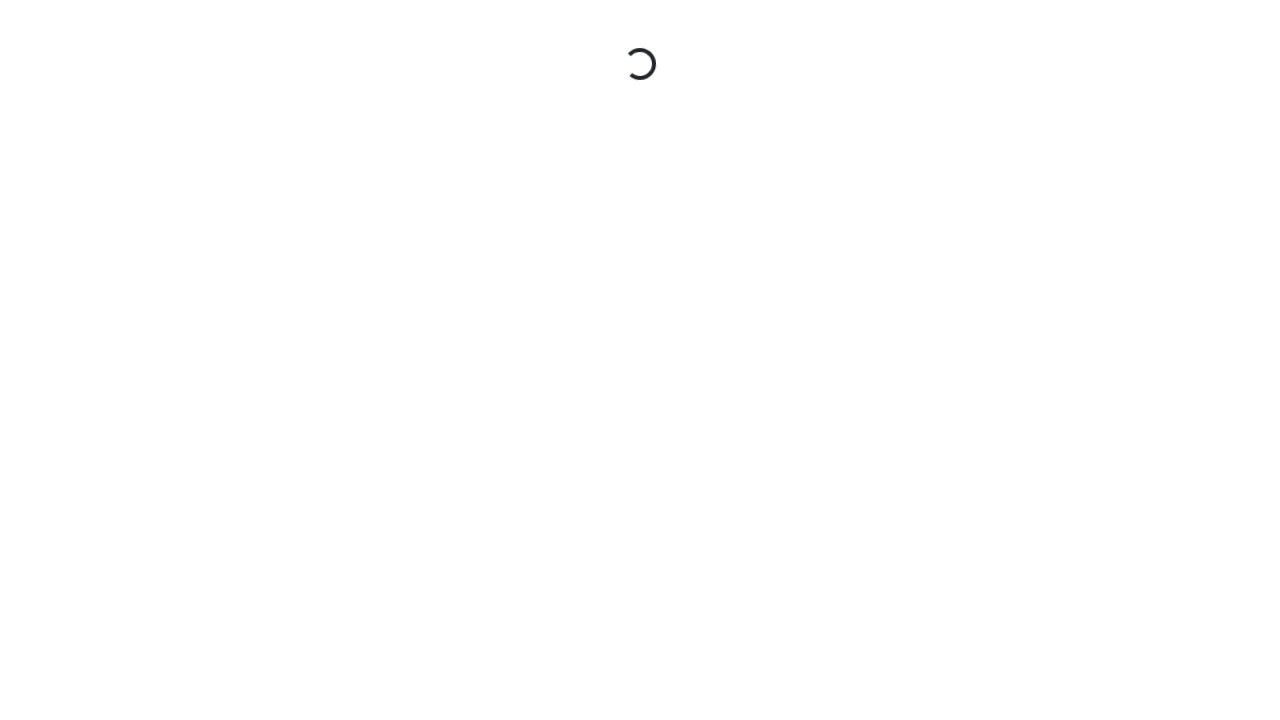

Waited for page to reach networkidle state
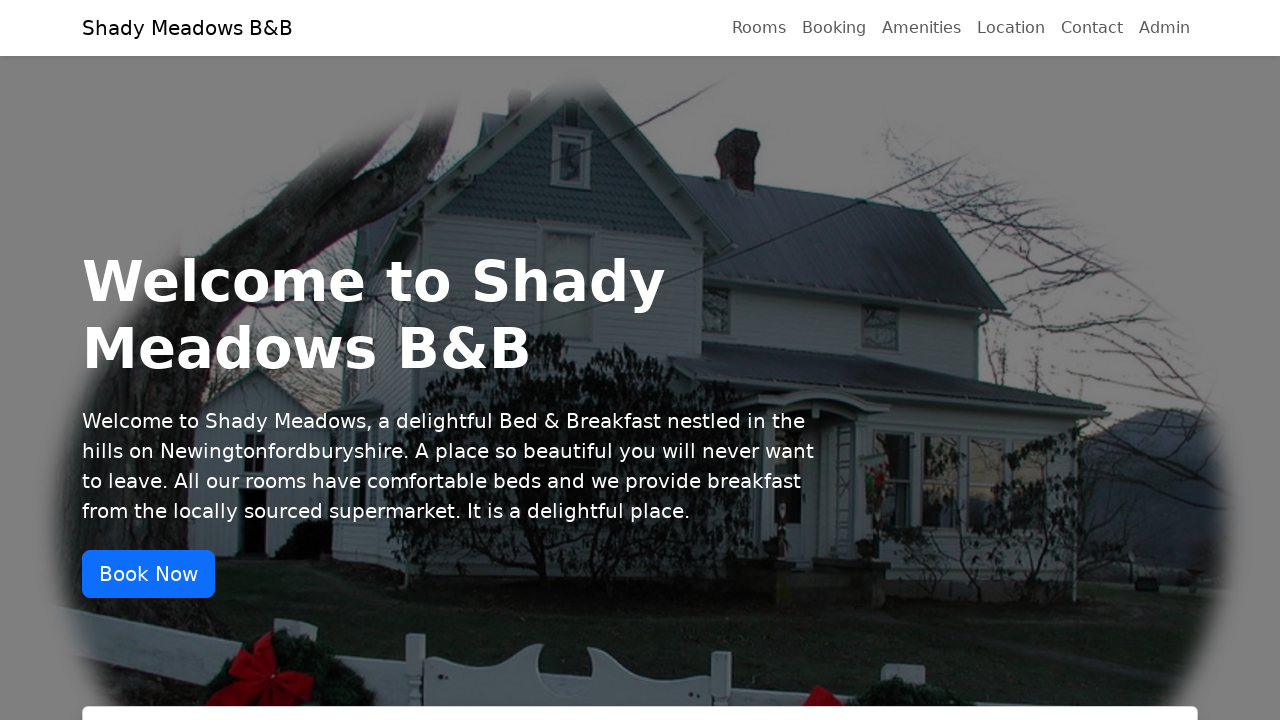

Checked for JavaScript errors - found 0 error(s)
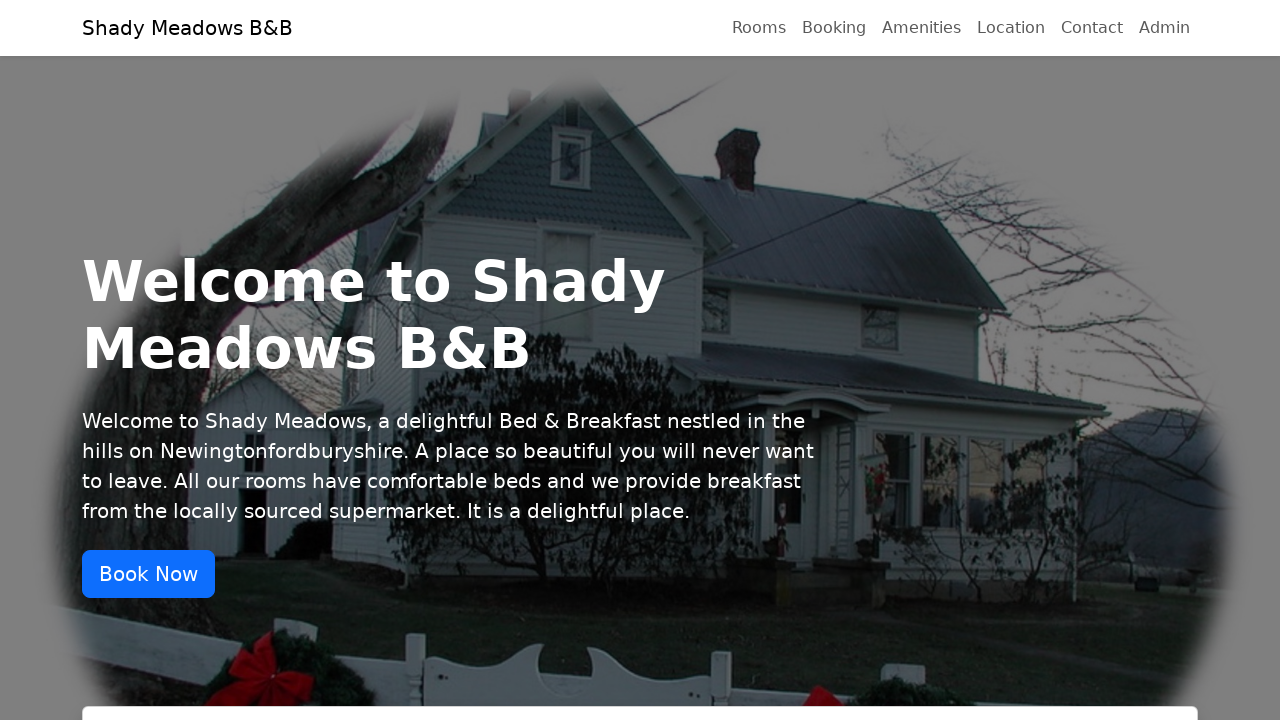

Verified that no JavaScript errors were detected
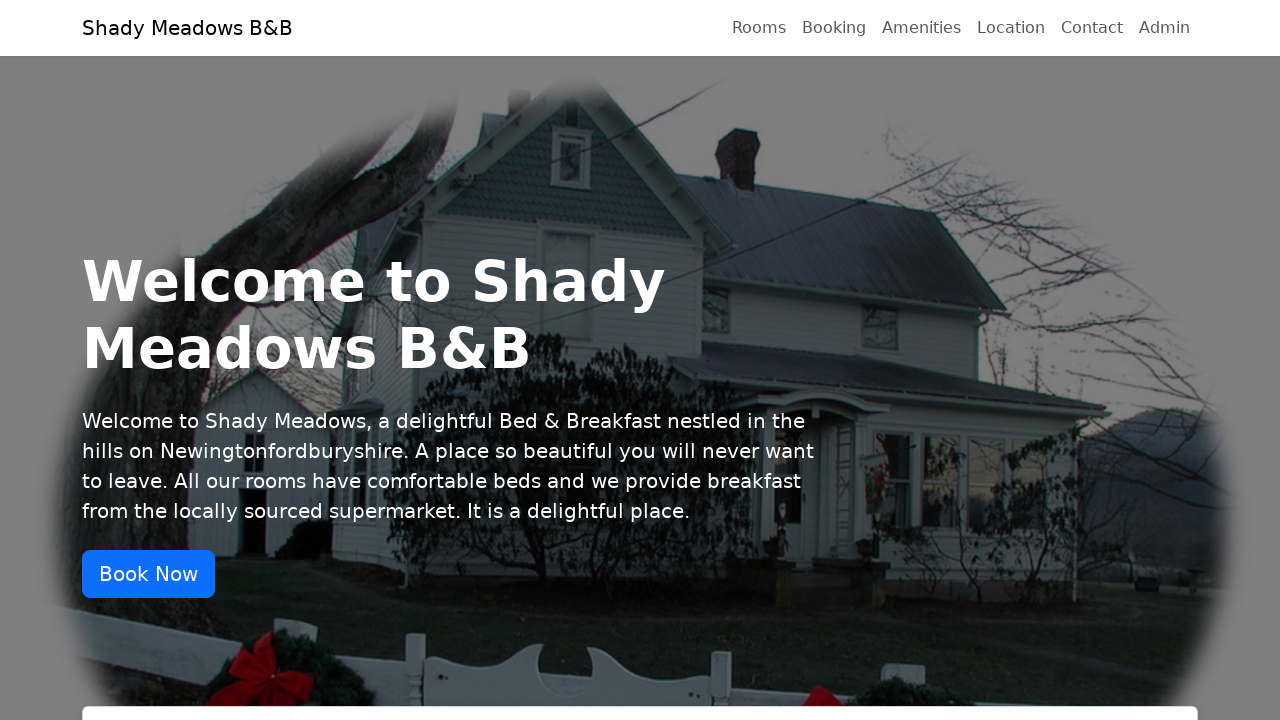

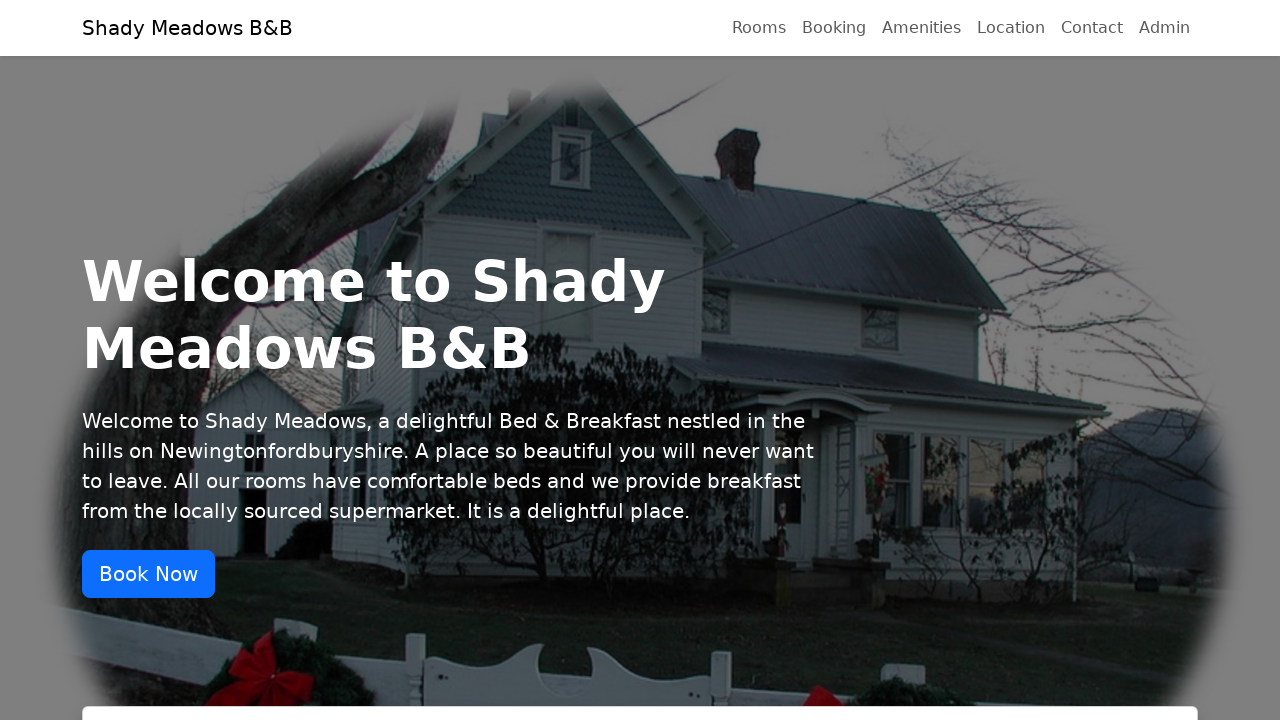